Navigates to the GitHub Playwright repository page and verifies the page title matches the expected value

Starting URL: https://github.com/microsoft/playwright

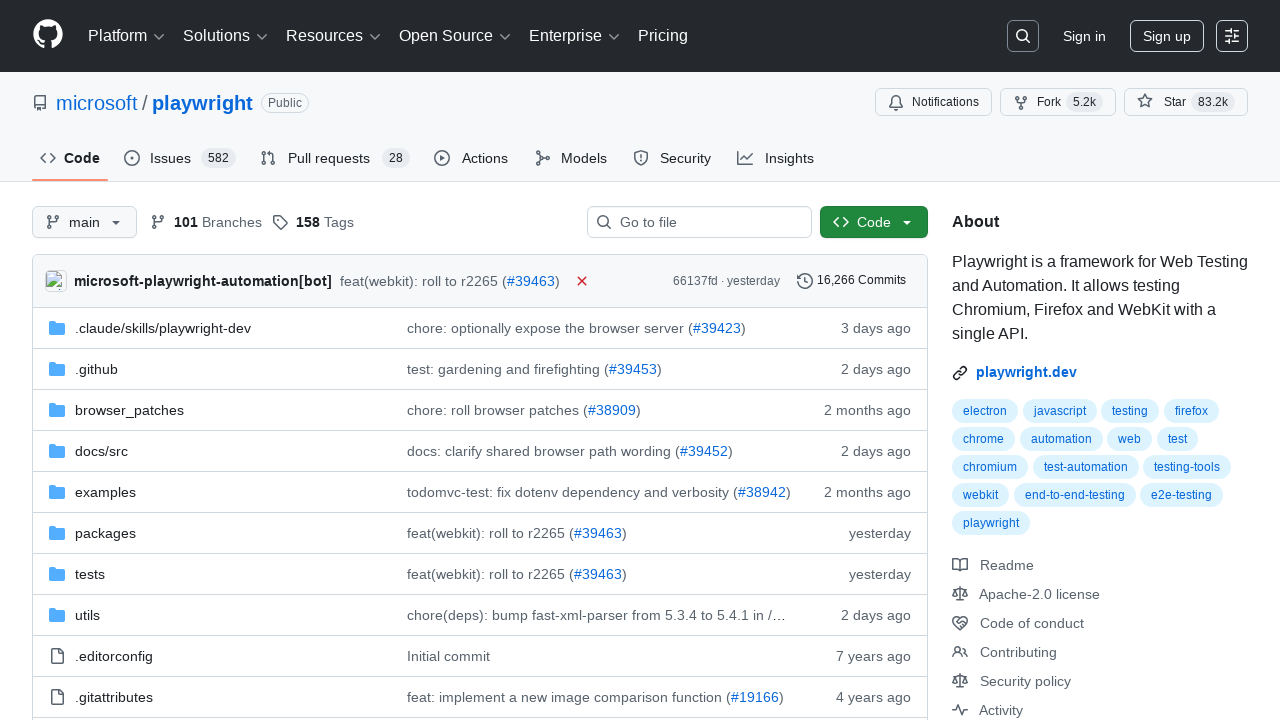

Navigated to GitHub Playwright repository page
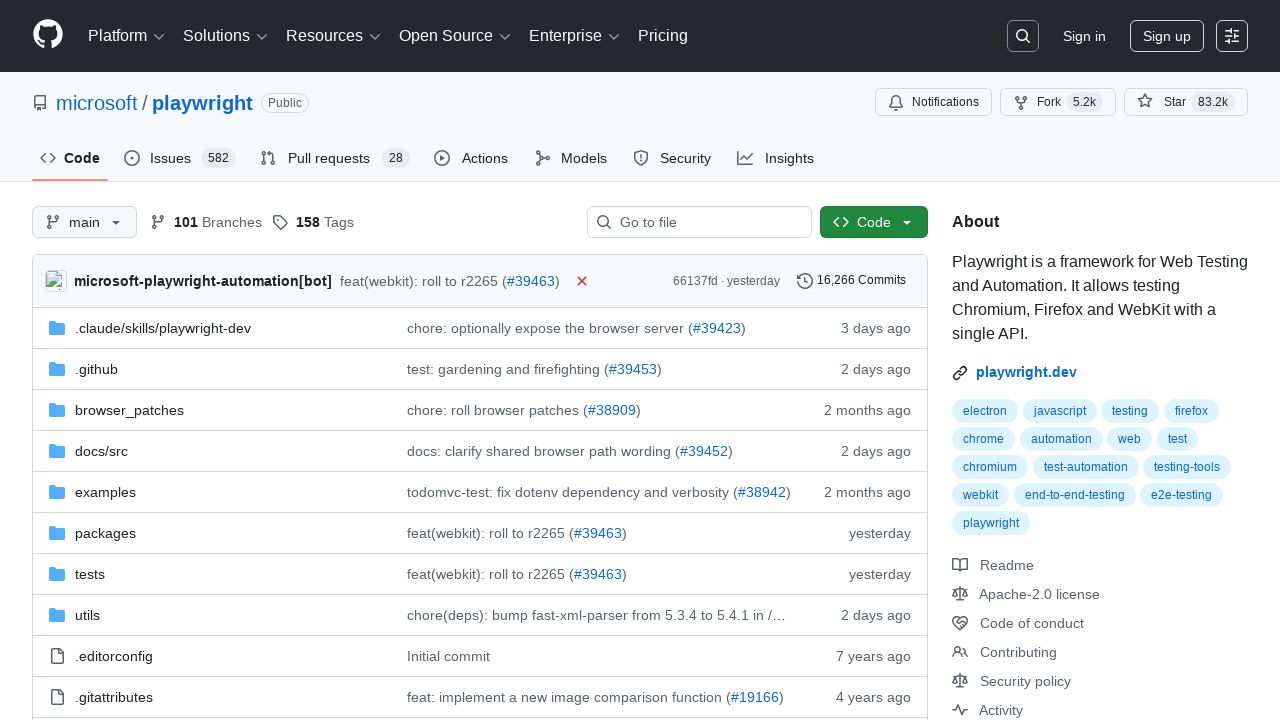

Verified page title matches expected value
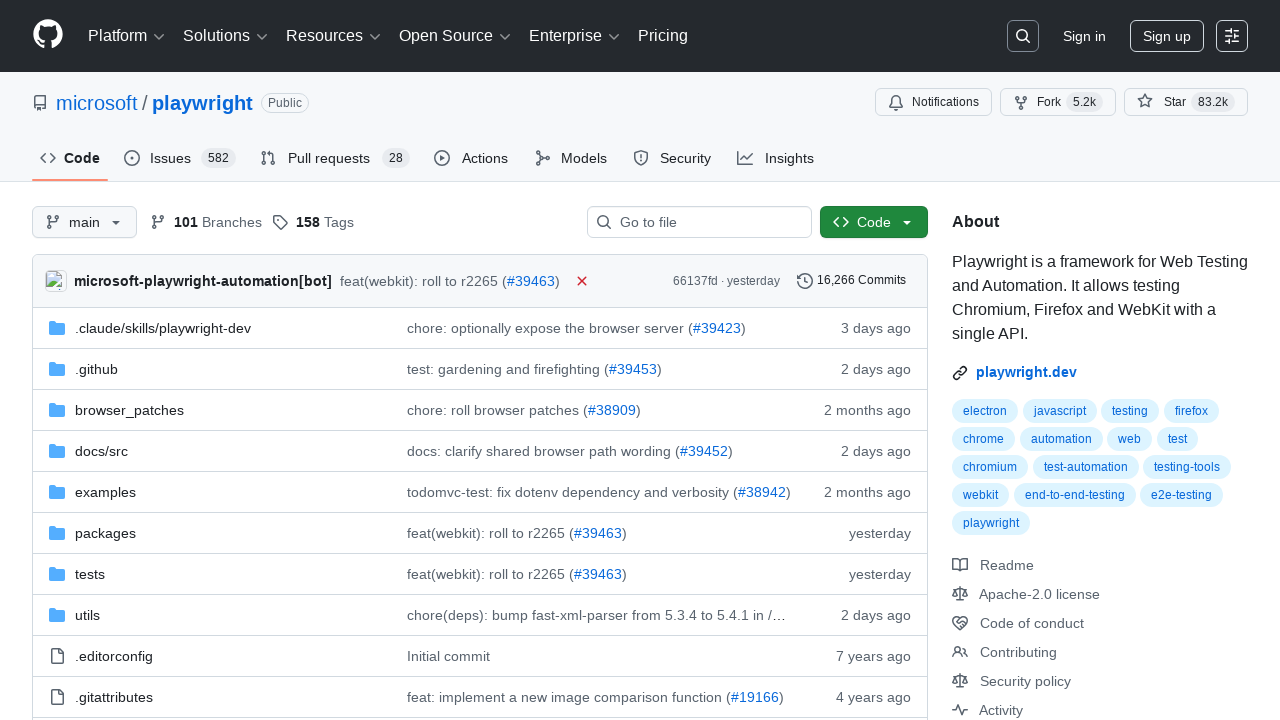

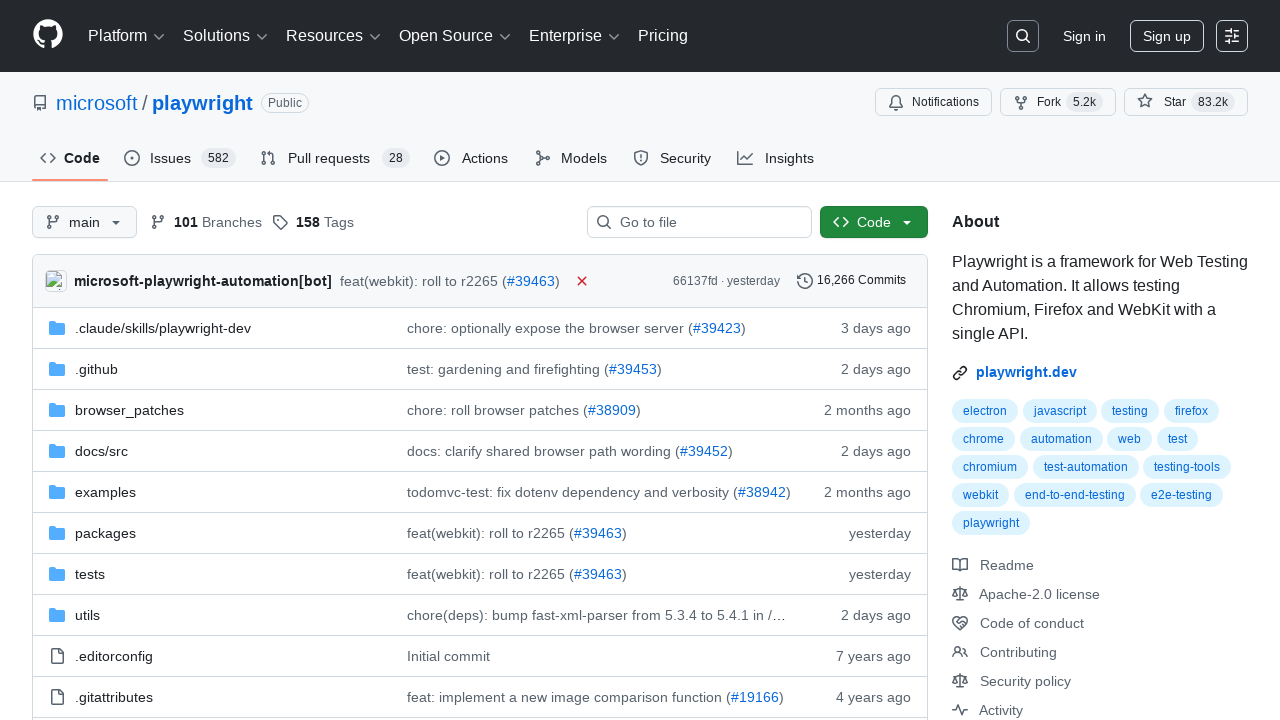